Tests explicit wait functionality by waiting for a button to become clickable, clicking it, and verifying a success message appears

Starting URL: http://suninjuly.github.io/wait2.html

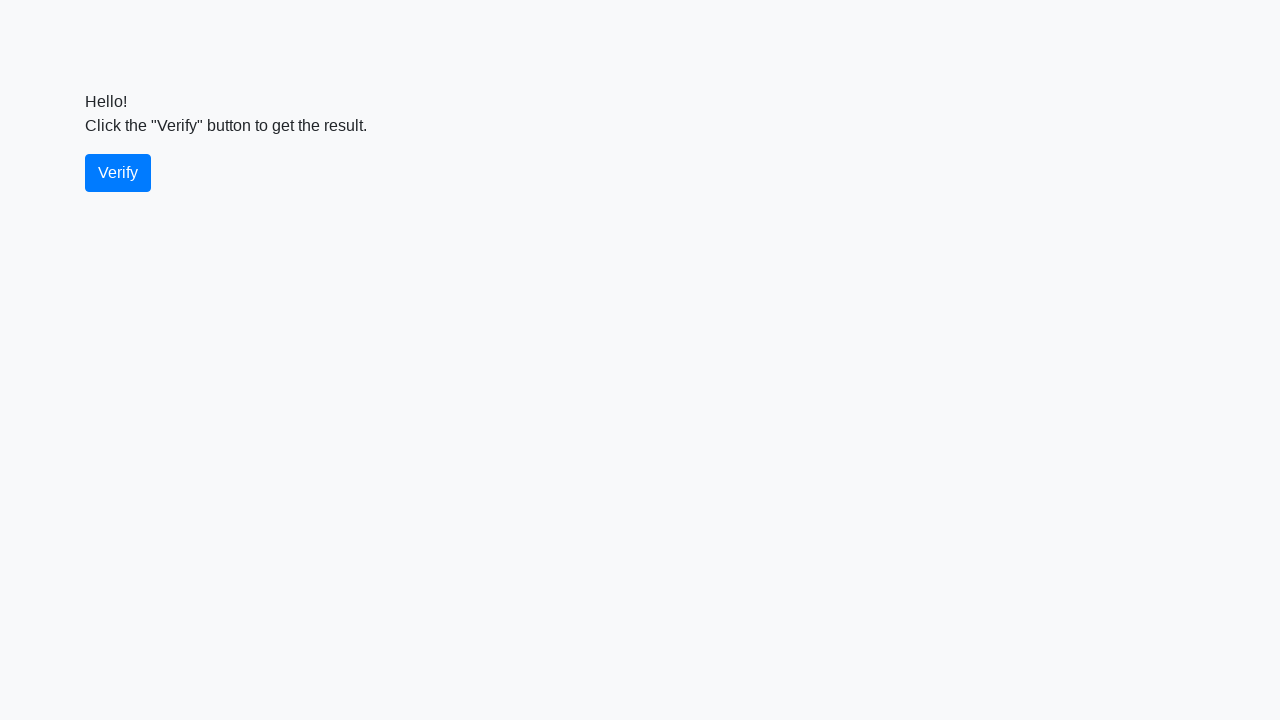

Waited for verify button to become visible
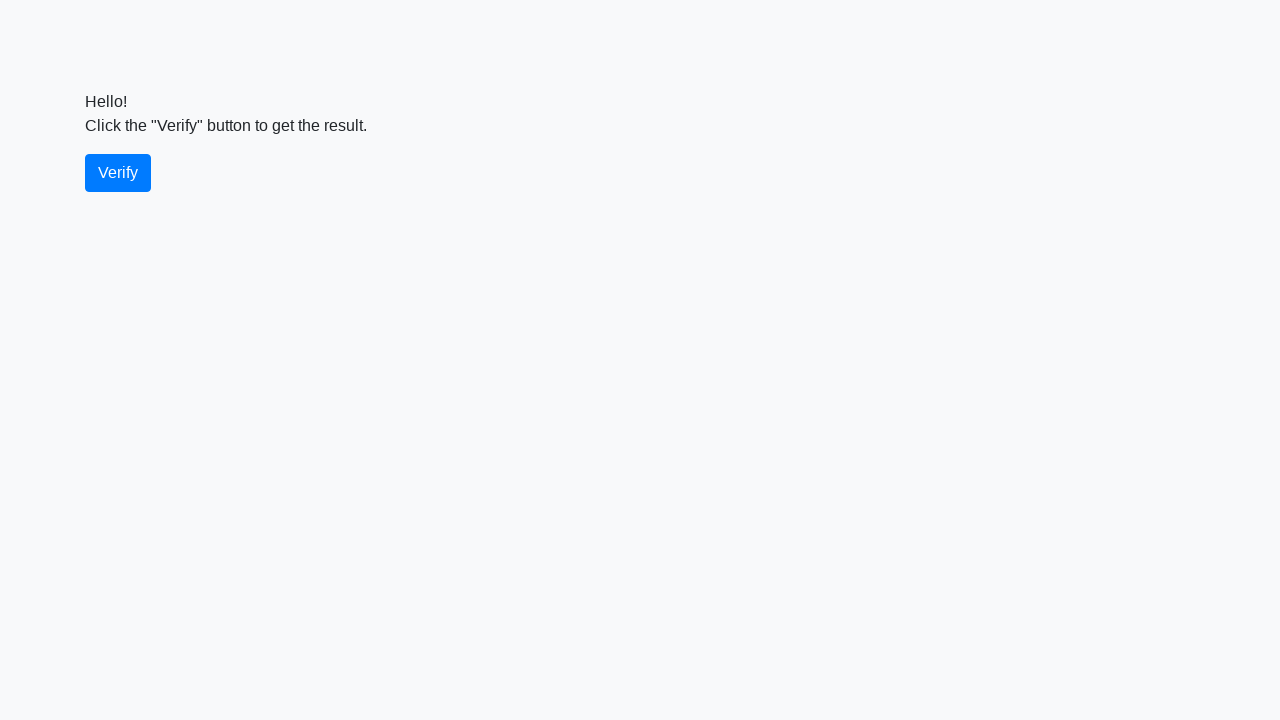

Clicked the verify button at (118, 173) on #verify
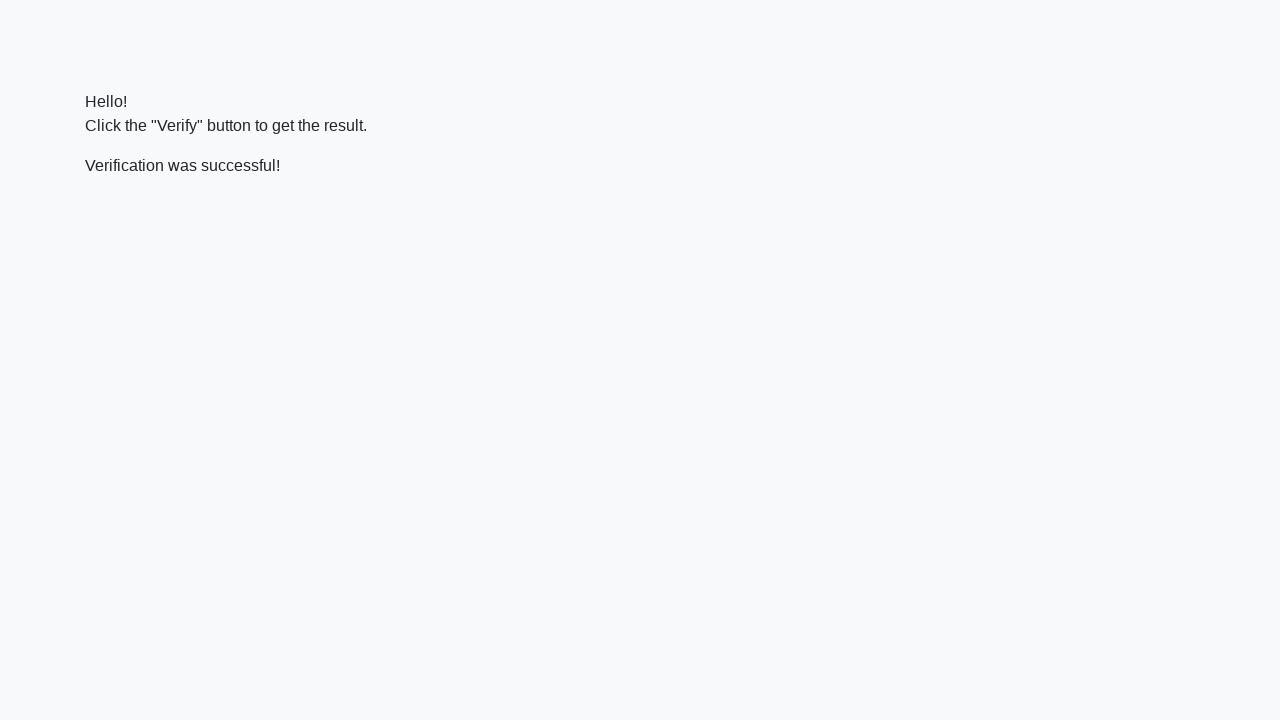

Waited for success message to appear
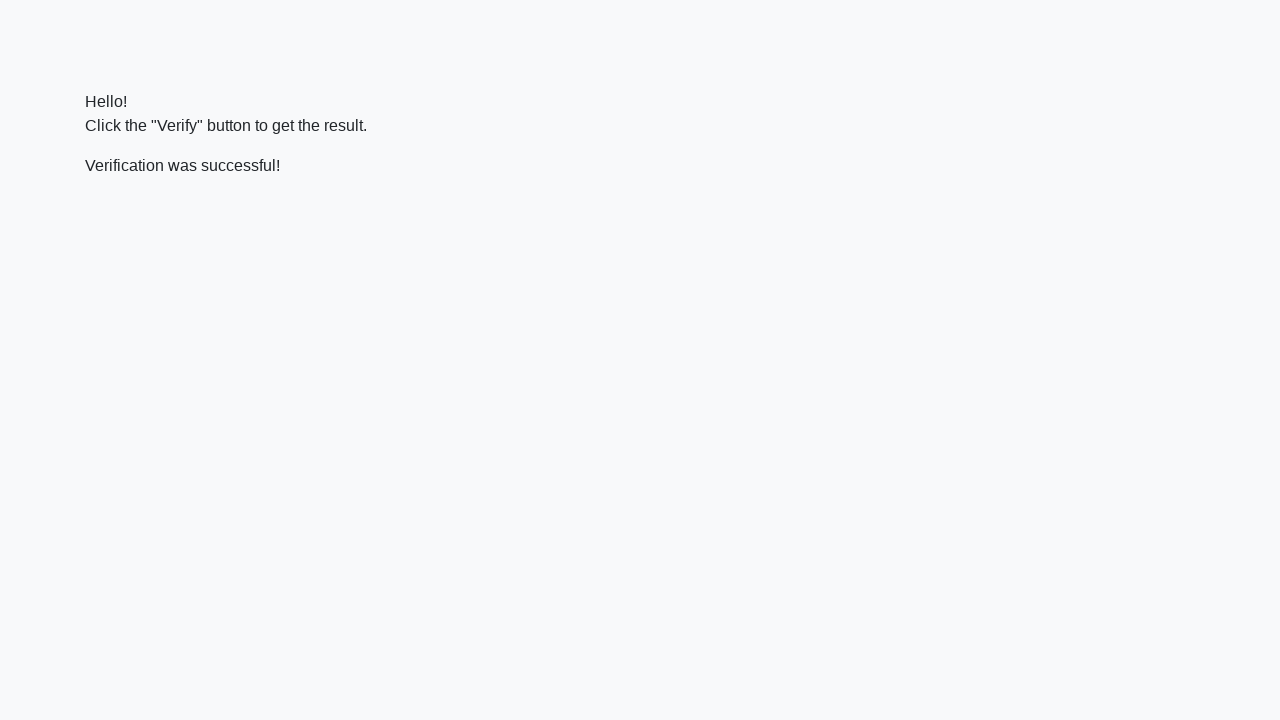

Located the success message element
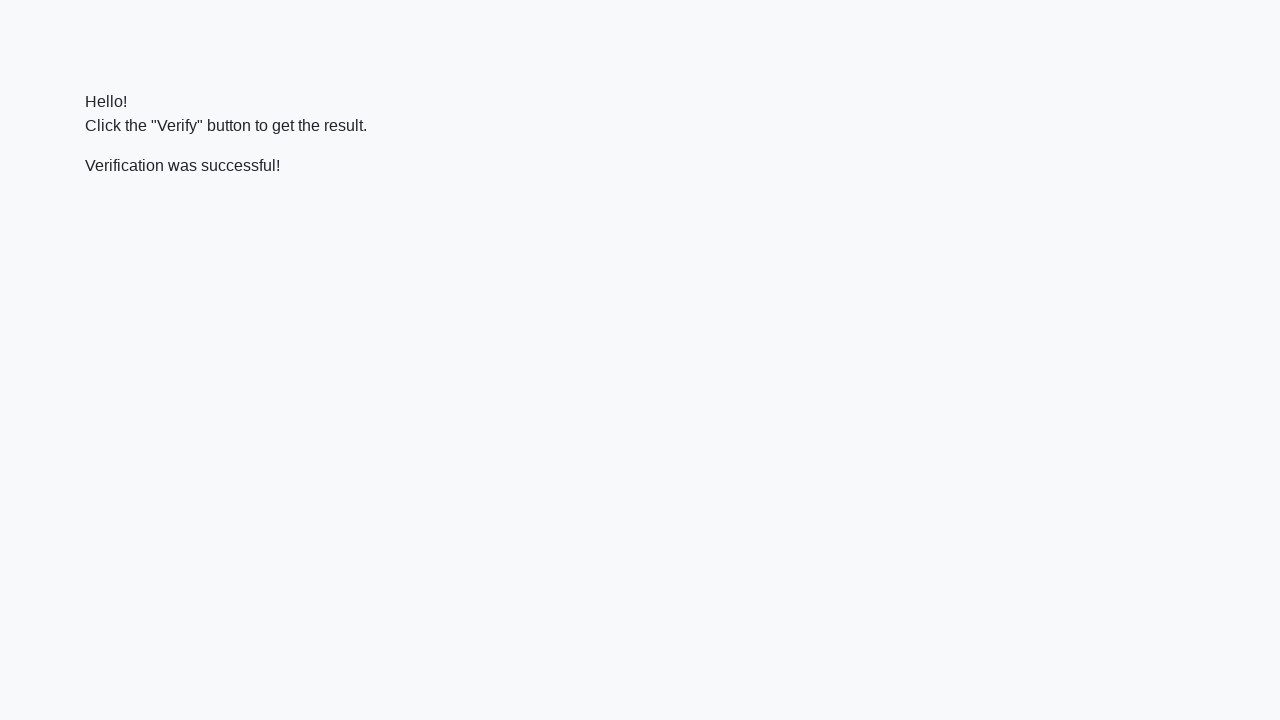

Verified success message contains 'successful'
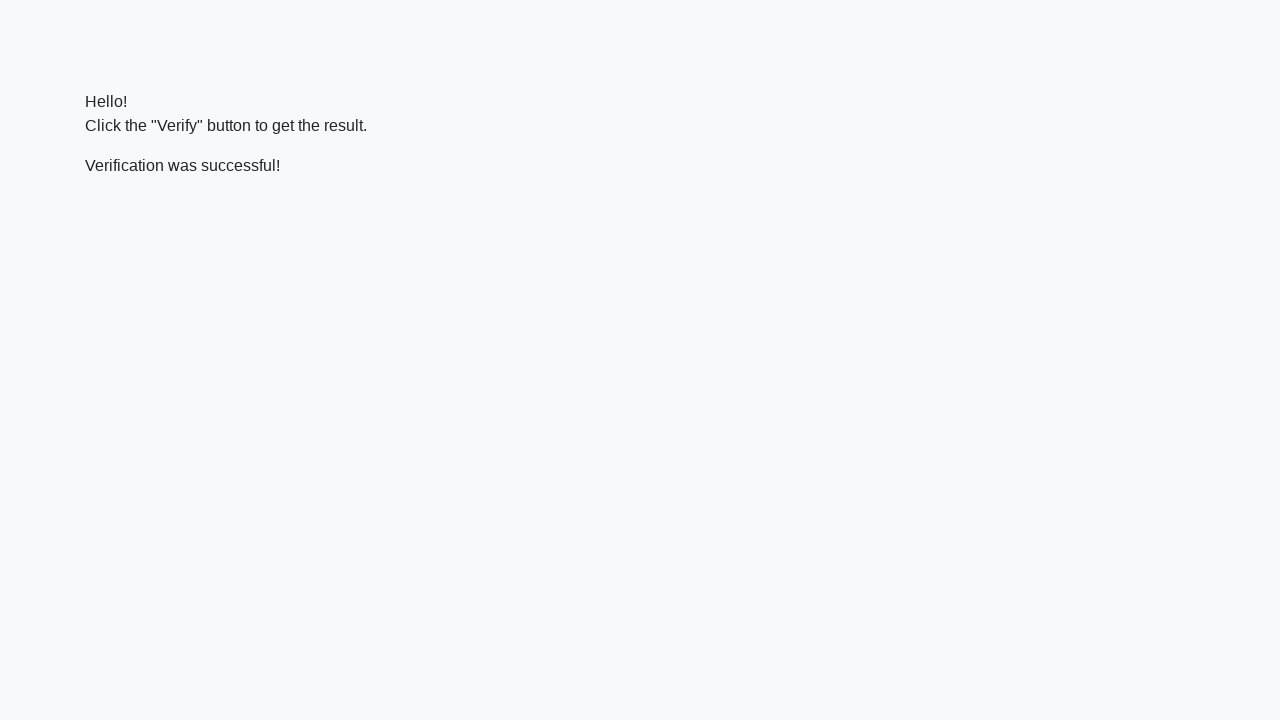

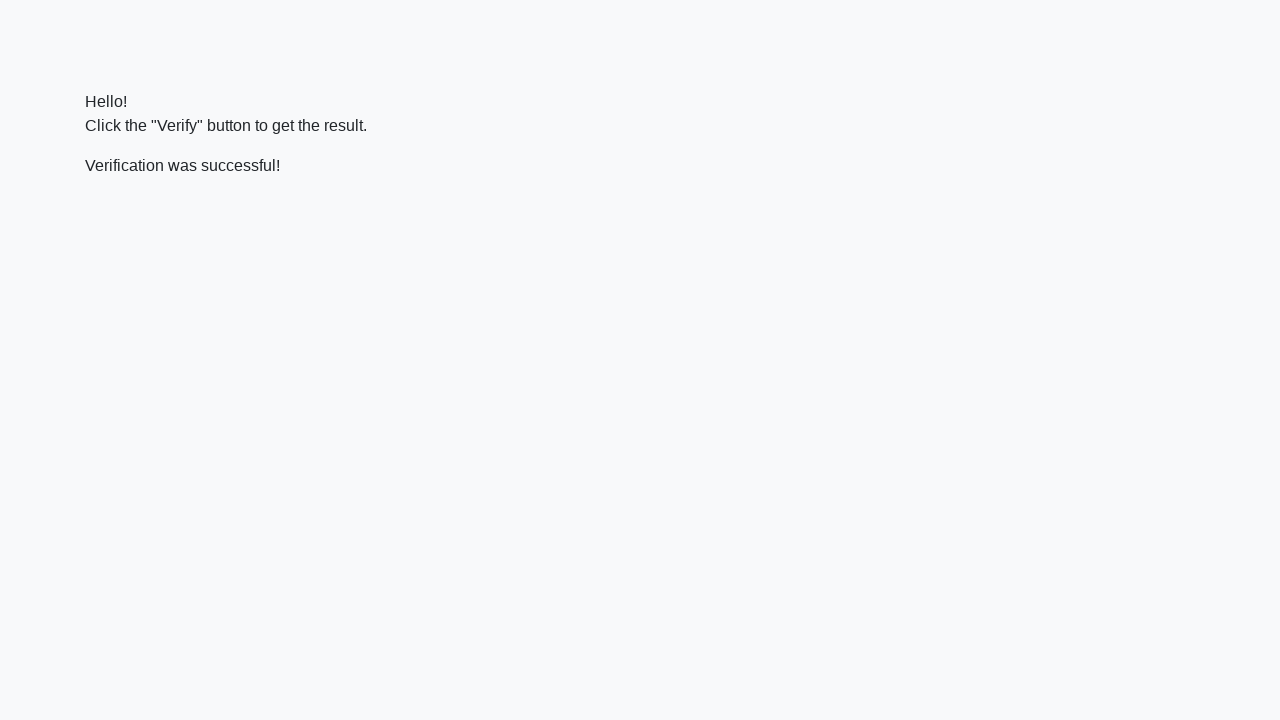